Tests the Automation Exercise website by verifying the number of links on the homepage, clicking on the Products link, and verifying that a special offer element is displayed on the products page.

Starting URL: https://www.automationexercise.com

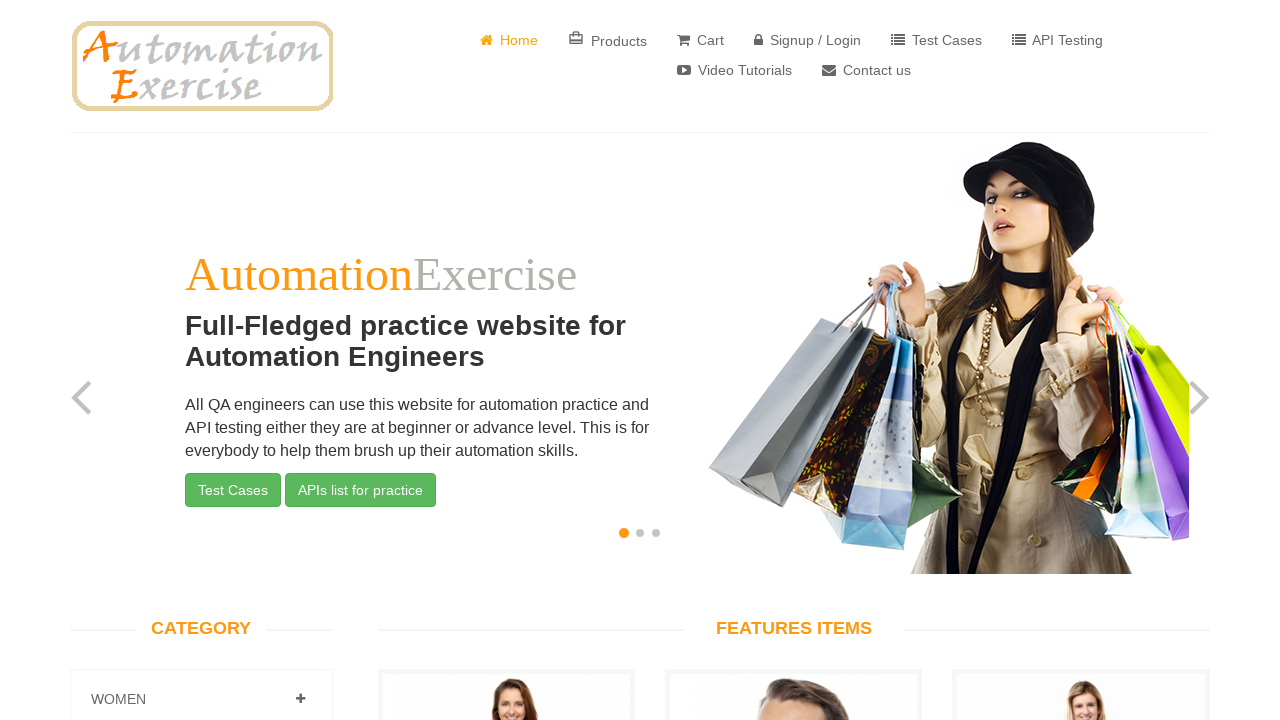

Waited for links to load on homepage
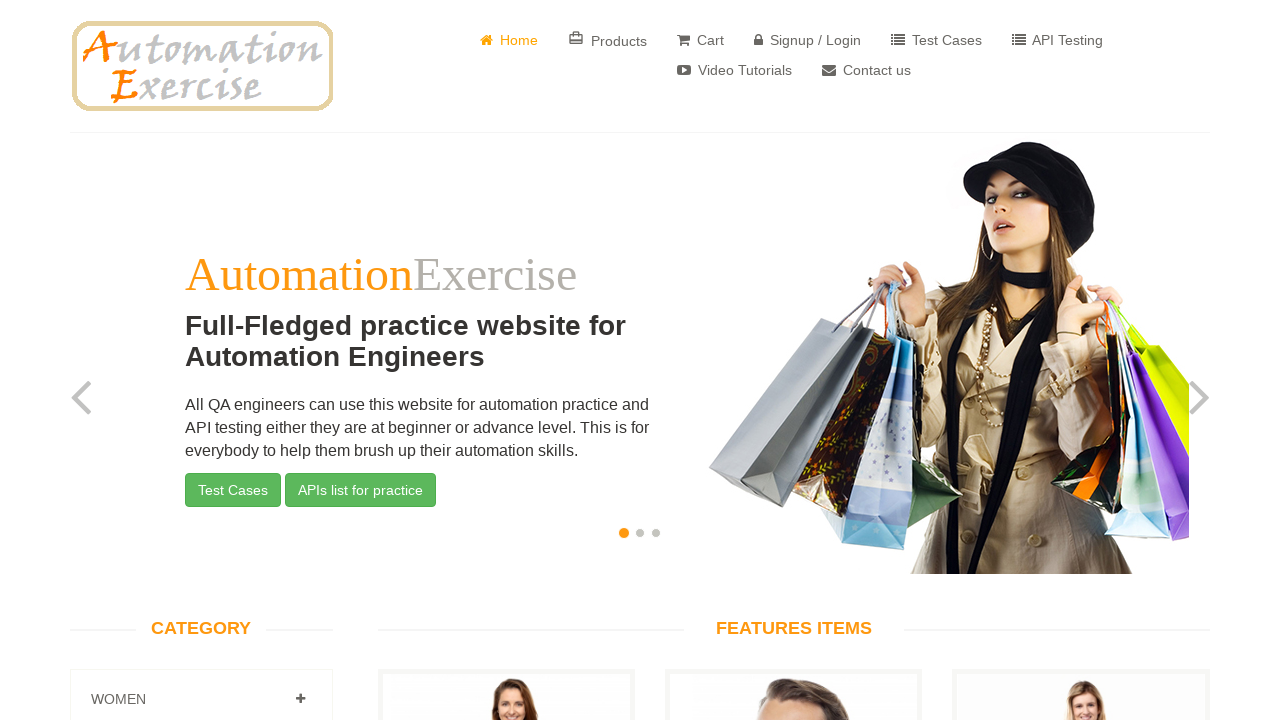

Retrieved all 147 links from homepage
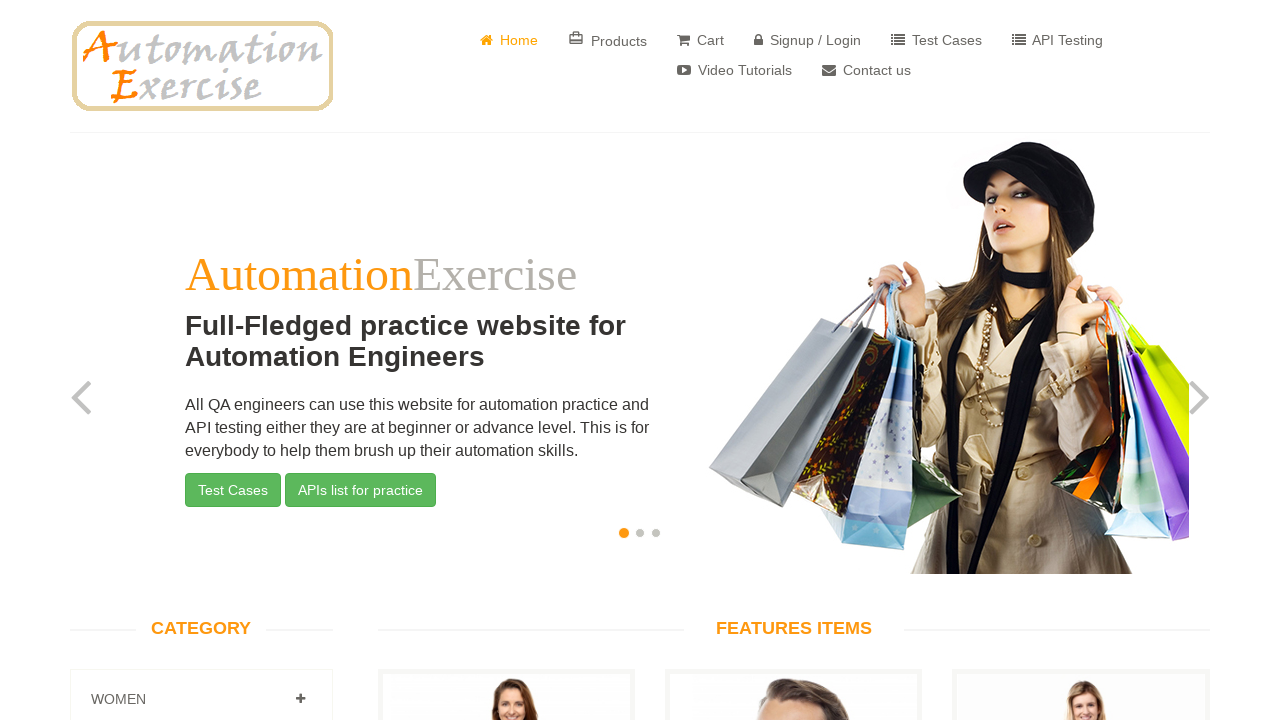

Clicked on Products link at (608, 40) on a:has-text('Products')
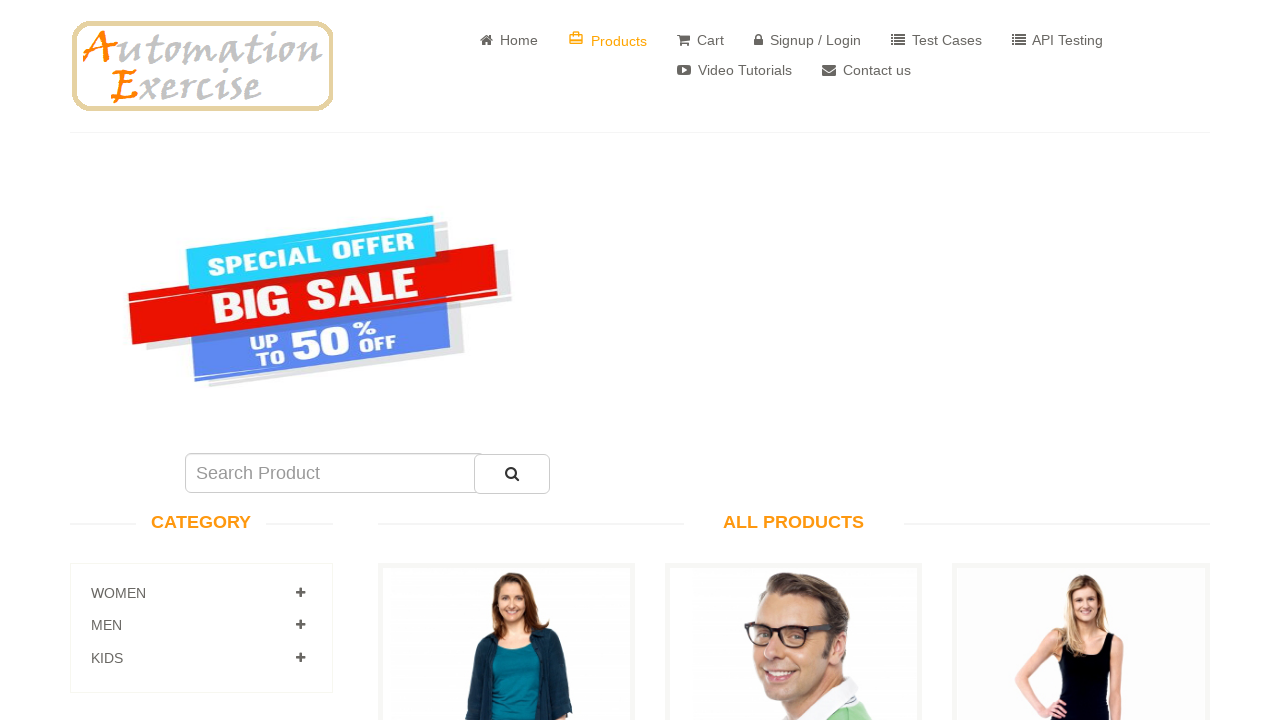

Waited for special offer element to load on products page
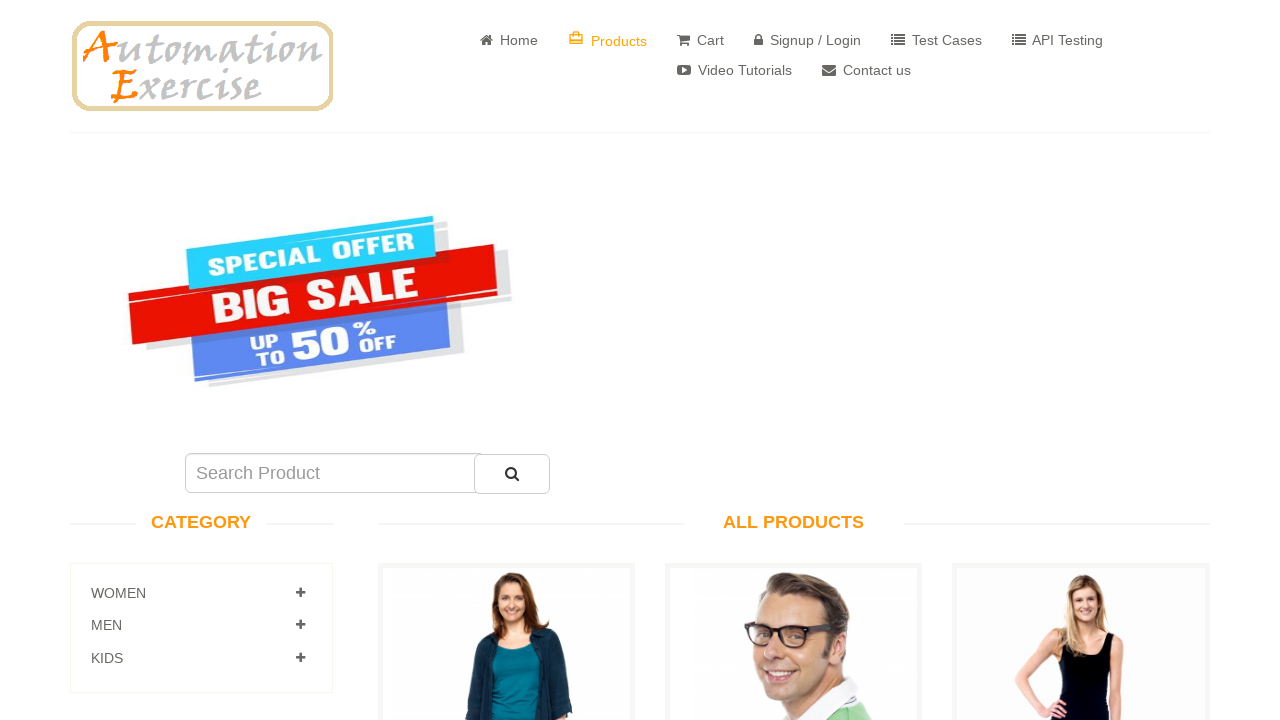

Located special offer element
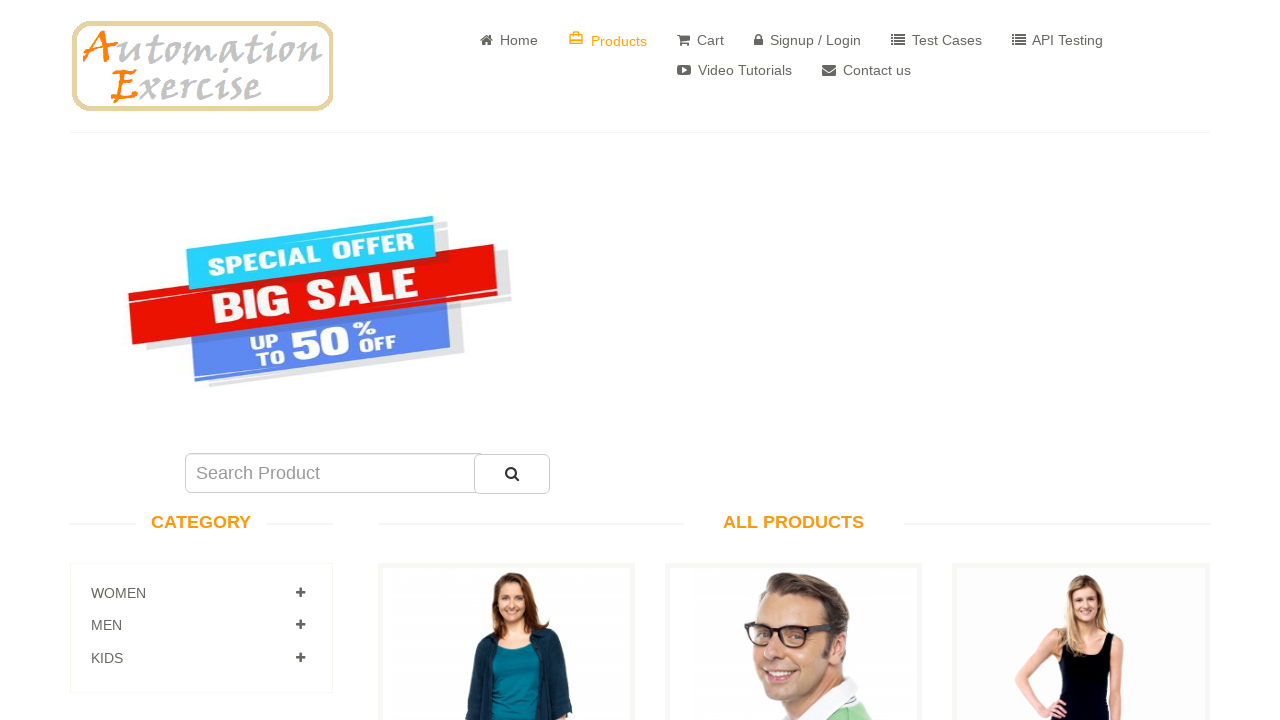

Verified special offer element is visible
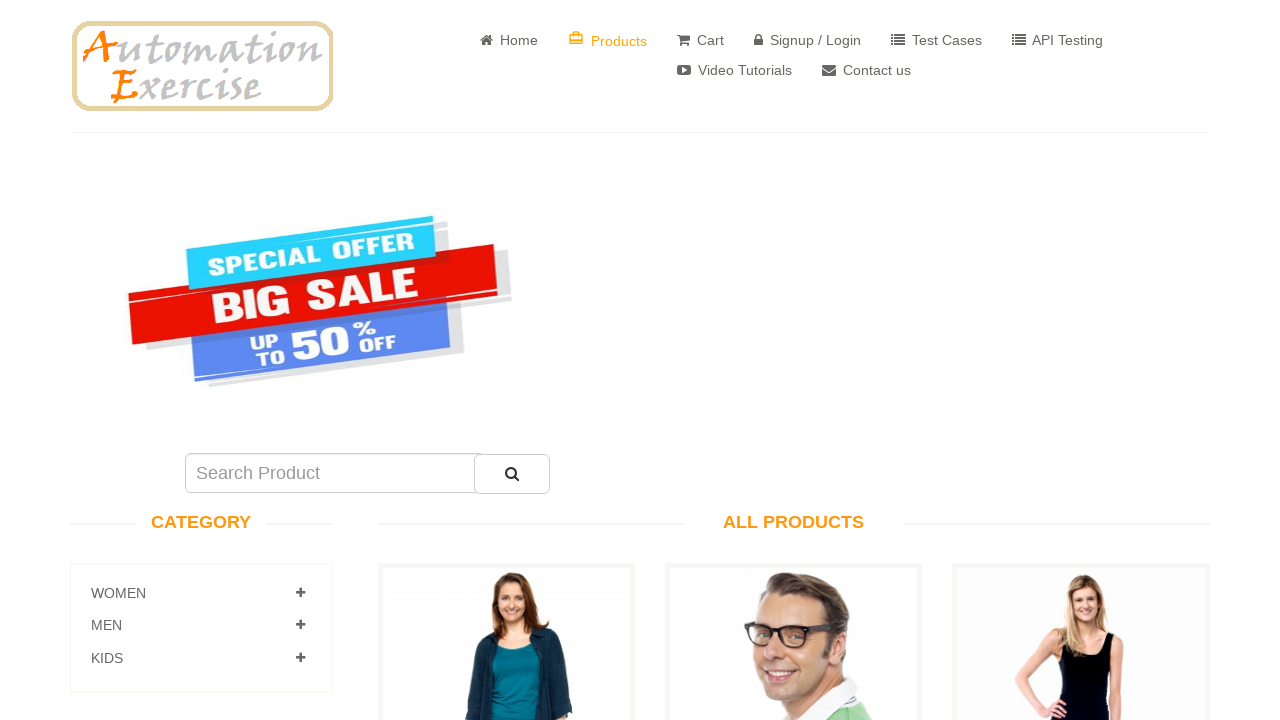

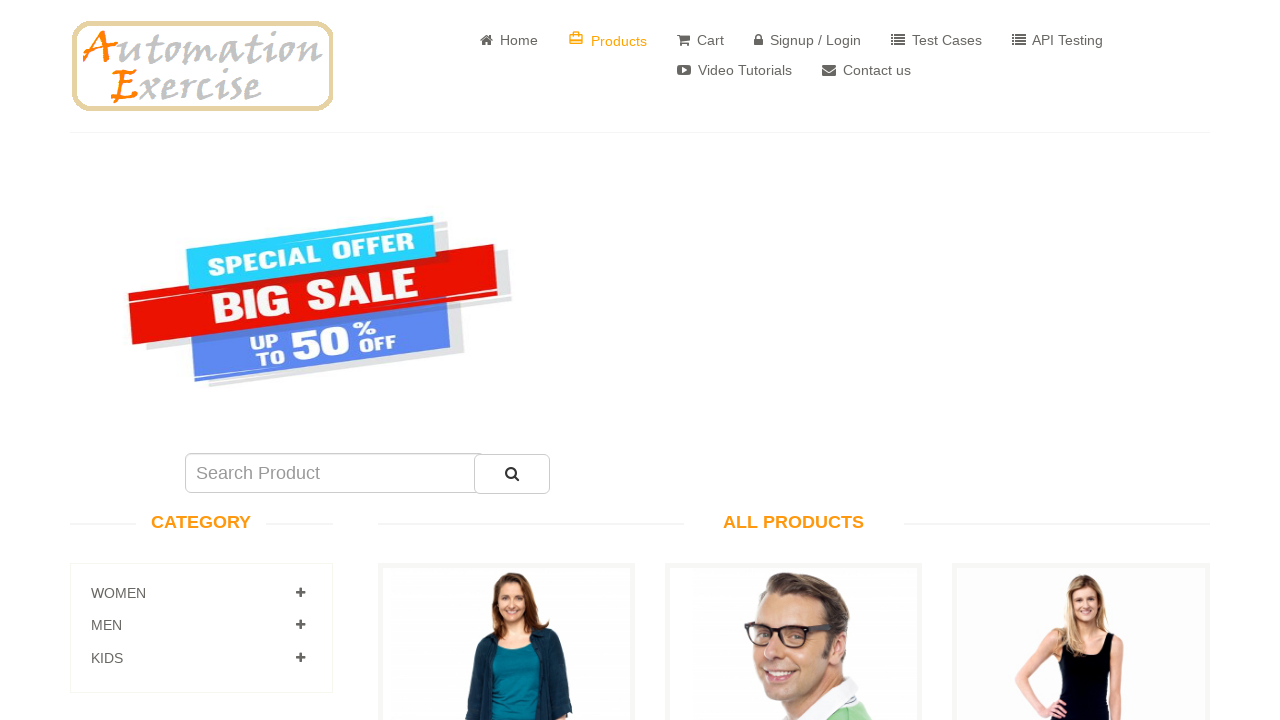